Tests filtering to display only active (incomplete) todo items

Starting URL: https://demo.playwright.dev/todomvc

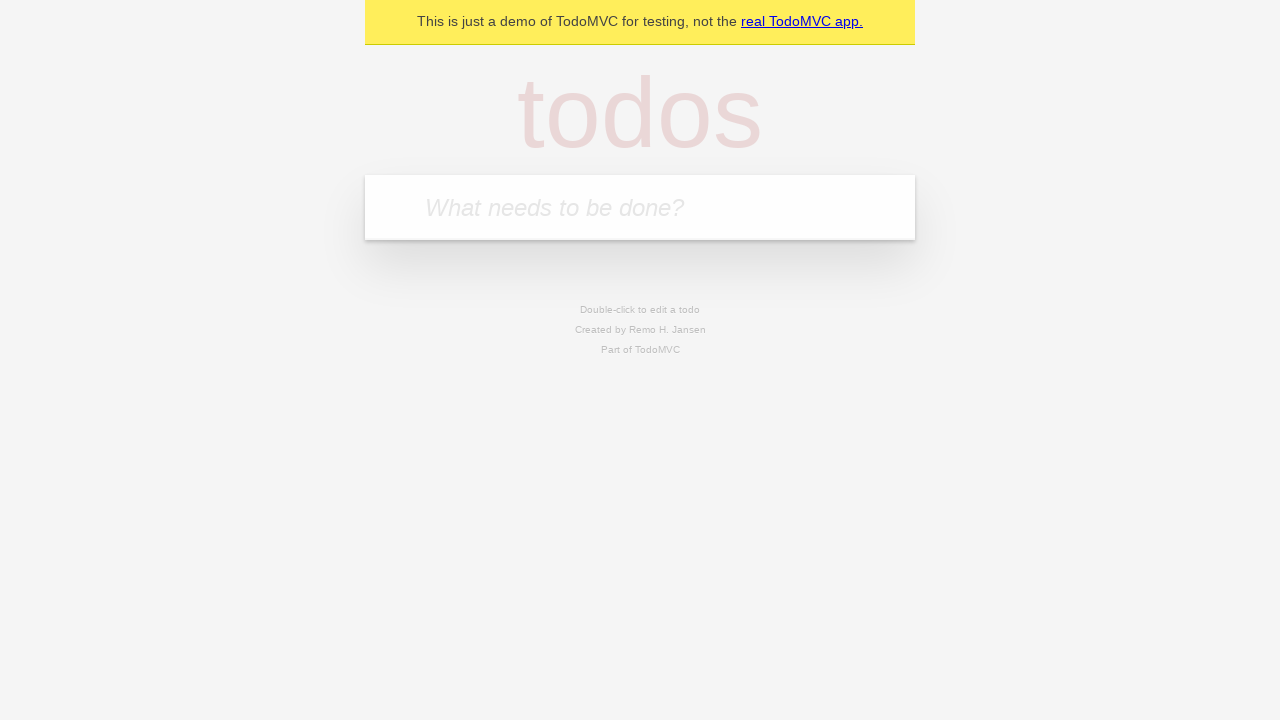

Filled todo input with 'buy some cheese' on internal:attr=[placeholder="What needs to be done?"i]
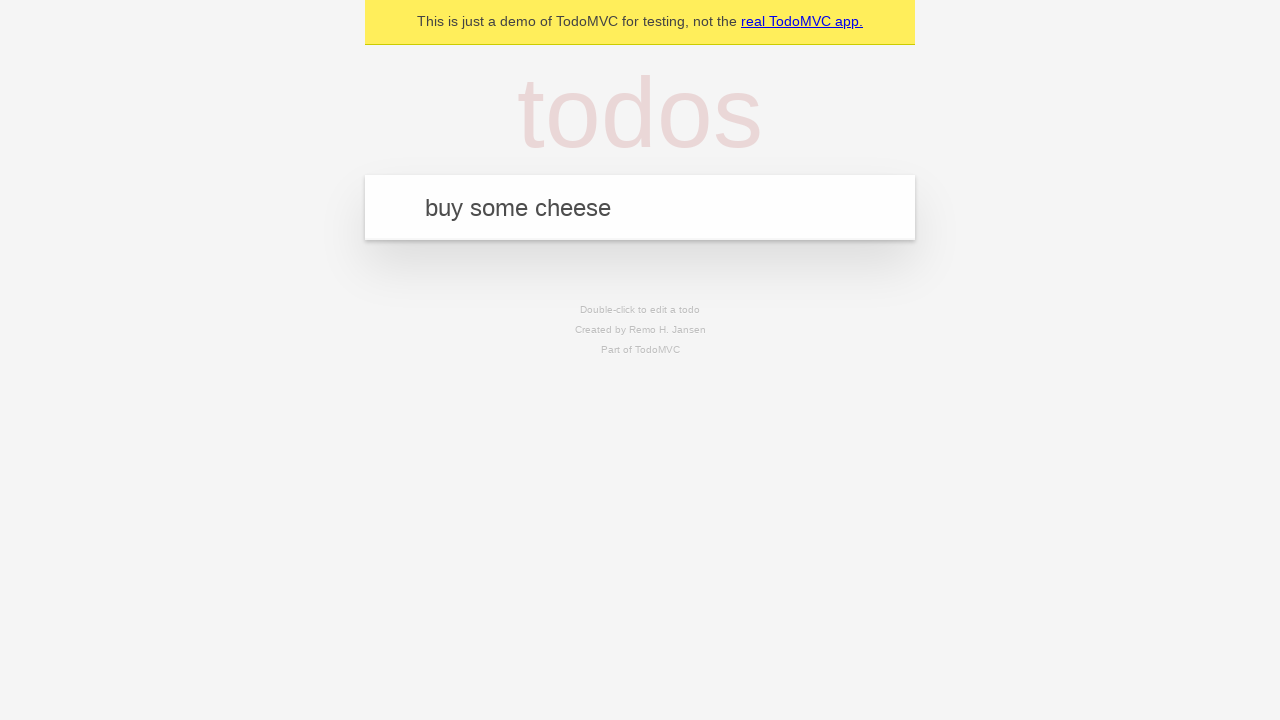

Pressed Enter to add first todo item on internal:attr=[placeholder="What needs to be done?"i]
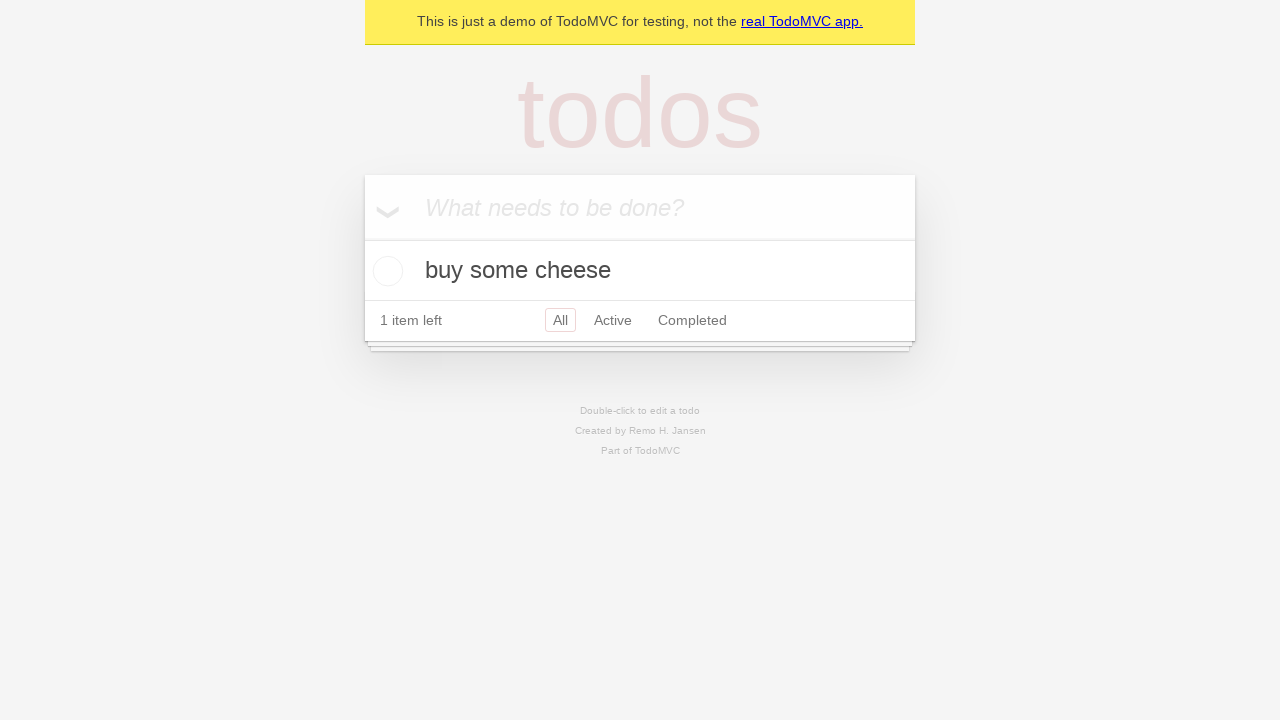

Filled todo input with 'feed the cat' on internal:attr=[placeholder="What needs to be done?"i]
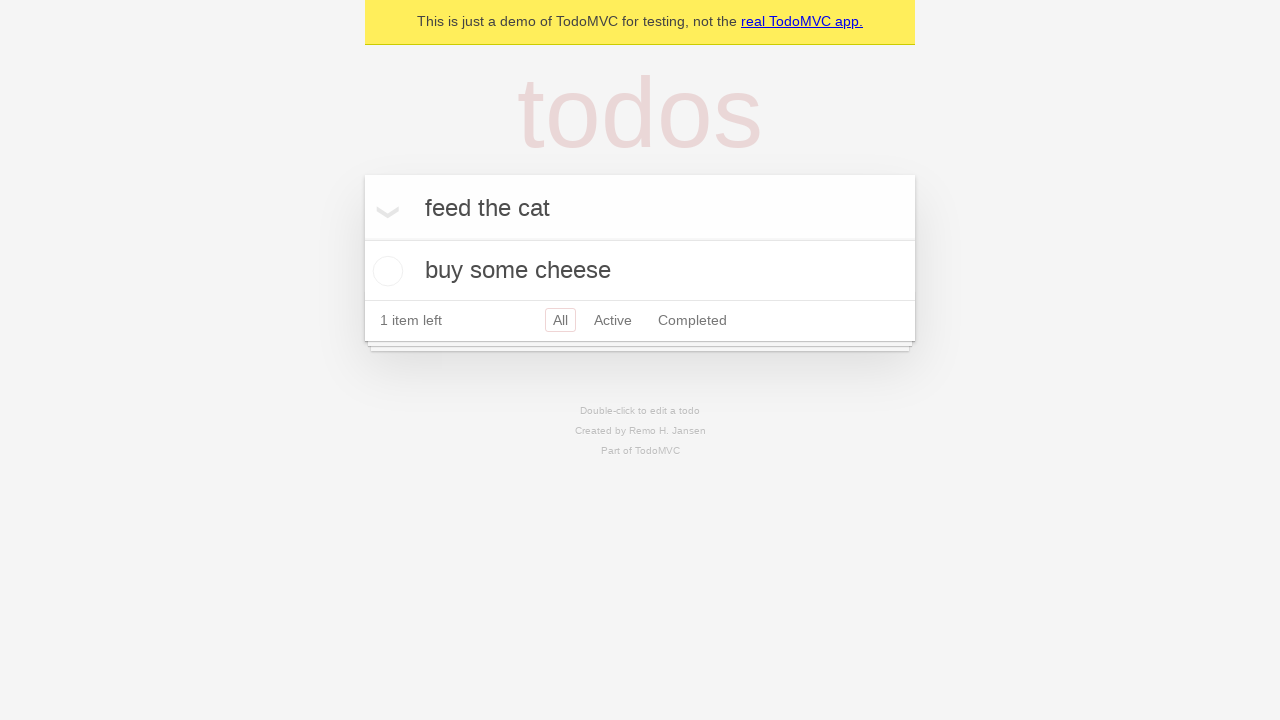

Pressed Enter to add second todo item on internal:attr=[placeholder="What needs to be done?"i]
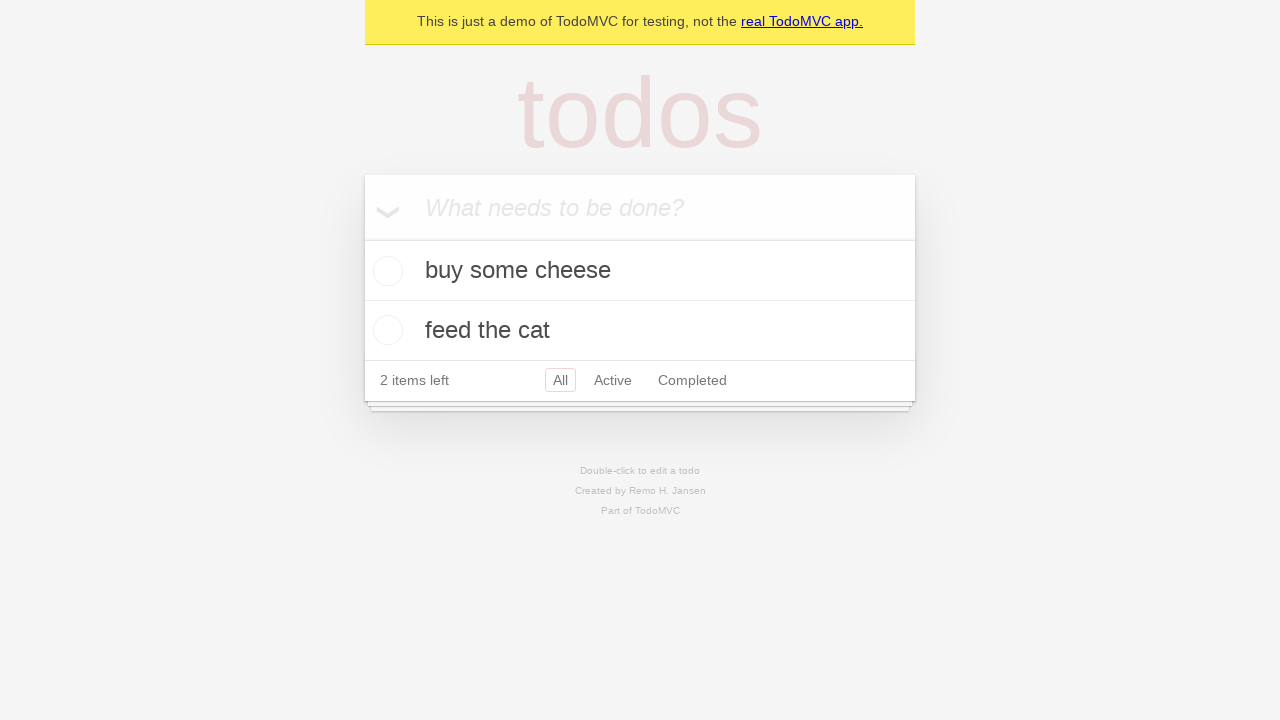

Filled todo input with 'book a doctors appointment' on internal:attr=[placeholder="What needs to be done?"i]
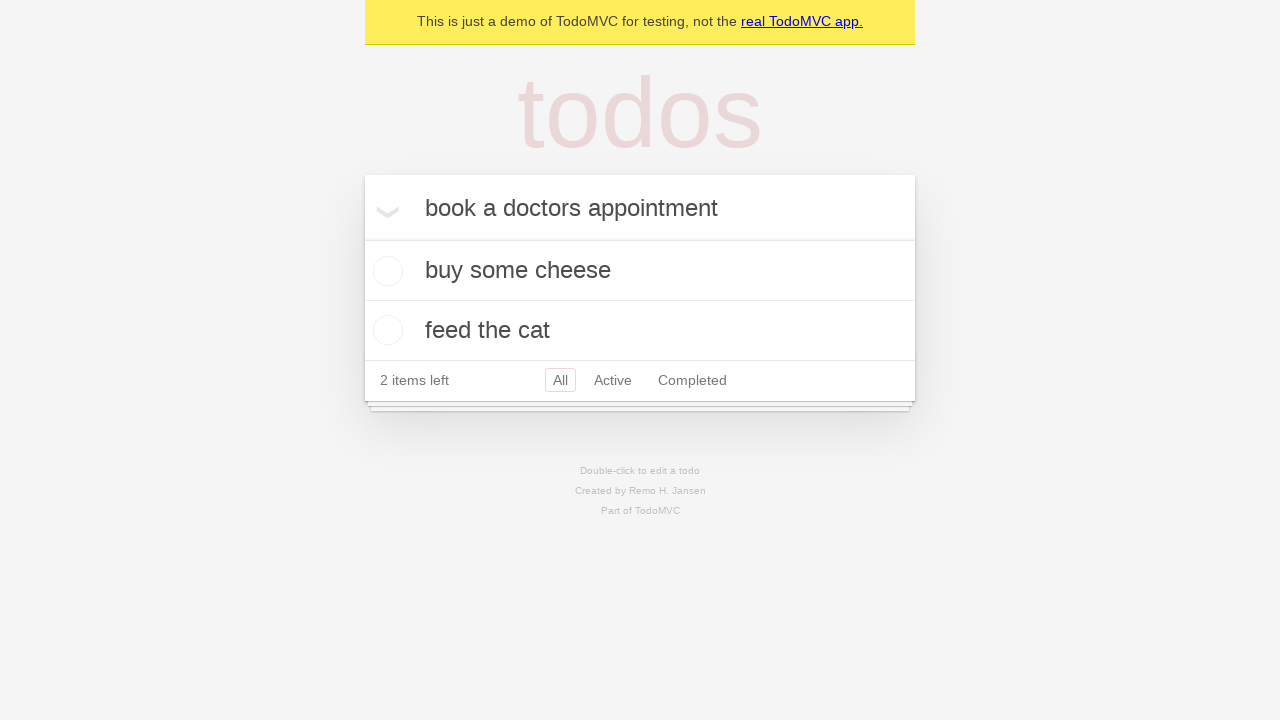

Pressed Enter to add third todo item on internal:attr=[placeholder="What needs to be done?"i]
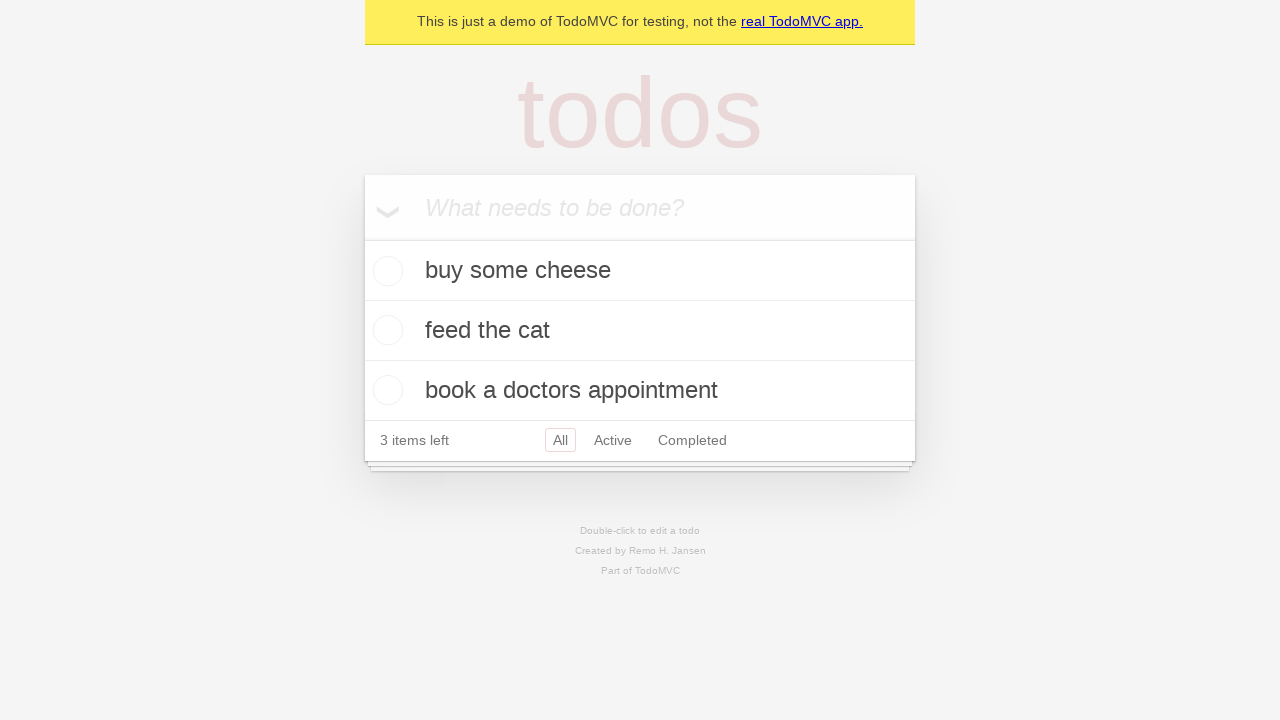

Checked the second todo item checkbox to mark it as complete at (385, 330) on internal:testid=[data-testid="todo-item"s] >> nth=1 >> internal:role=checkbox
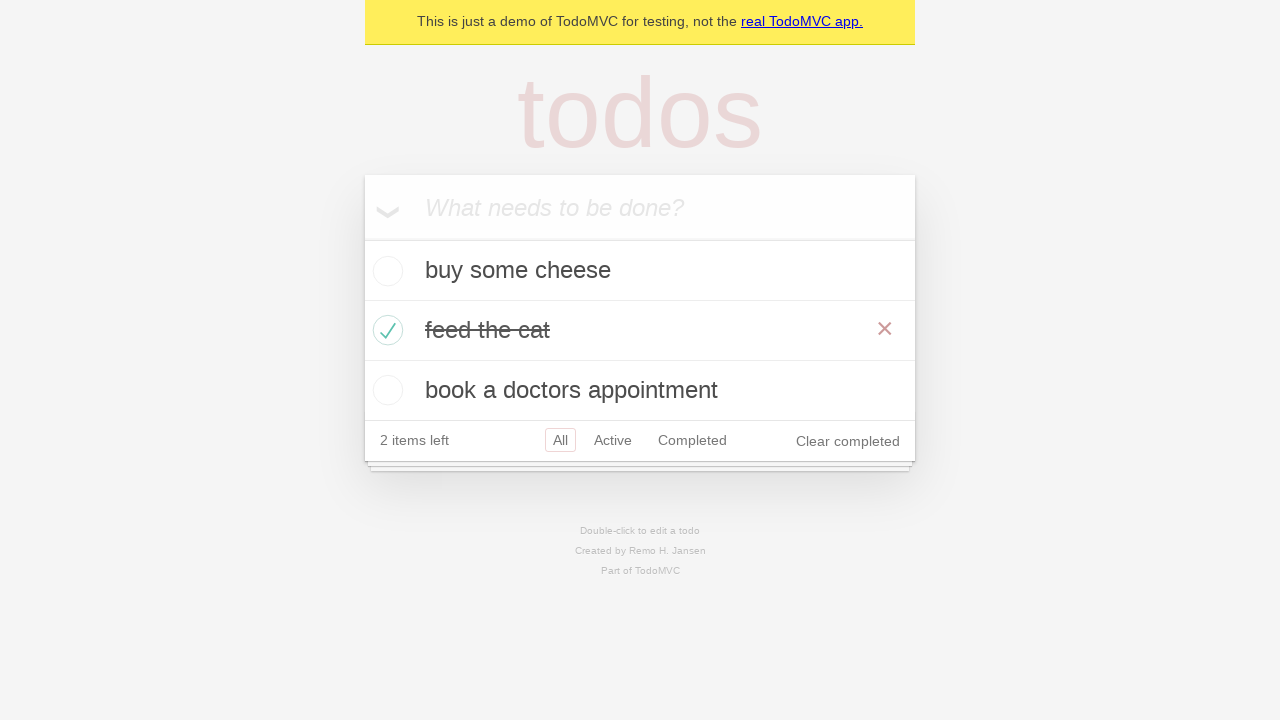

Clicked Active filter to display only incomplete todo items at (613, 440) on internal:role=link[name="Active"i]
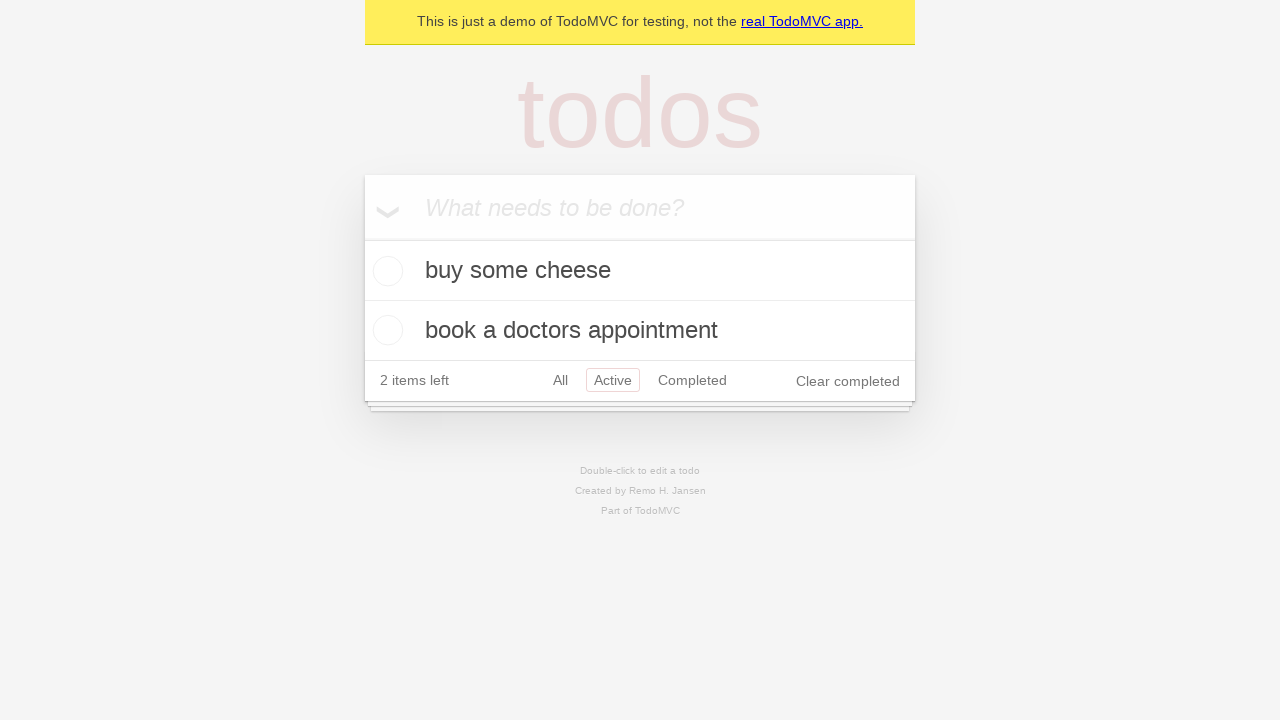

Waited for todo items to be visible after filtering to Active
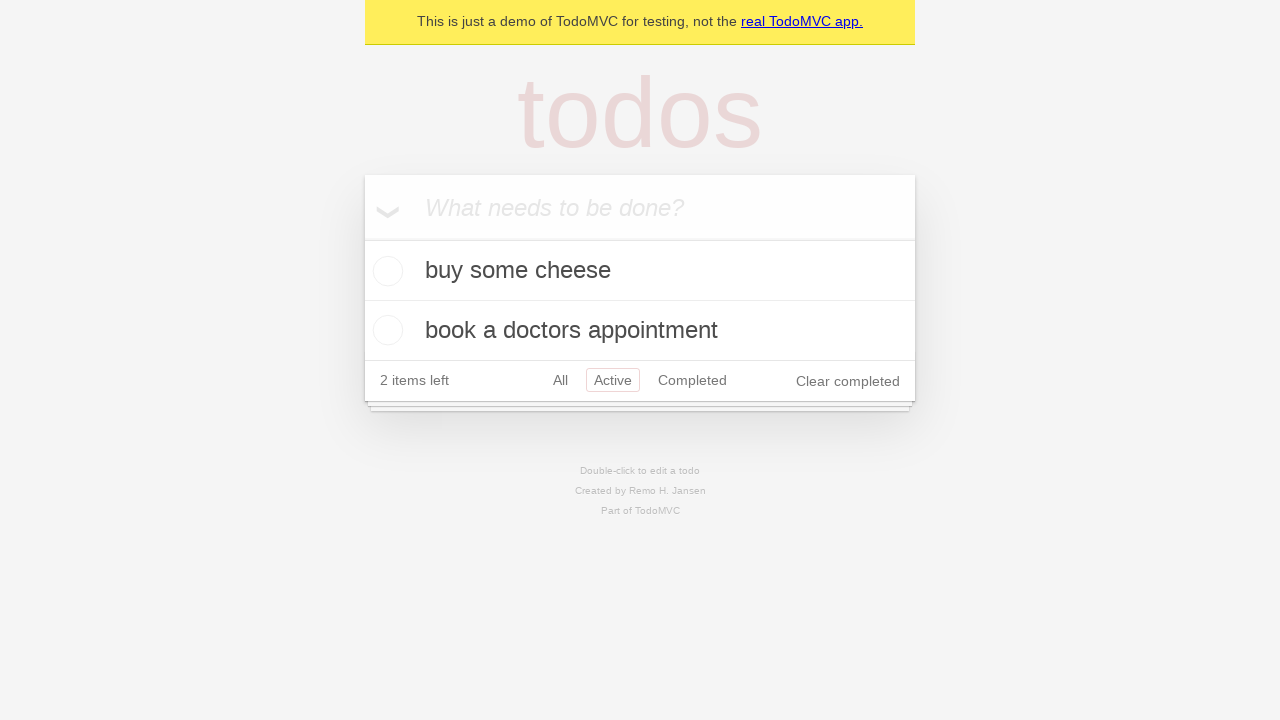

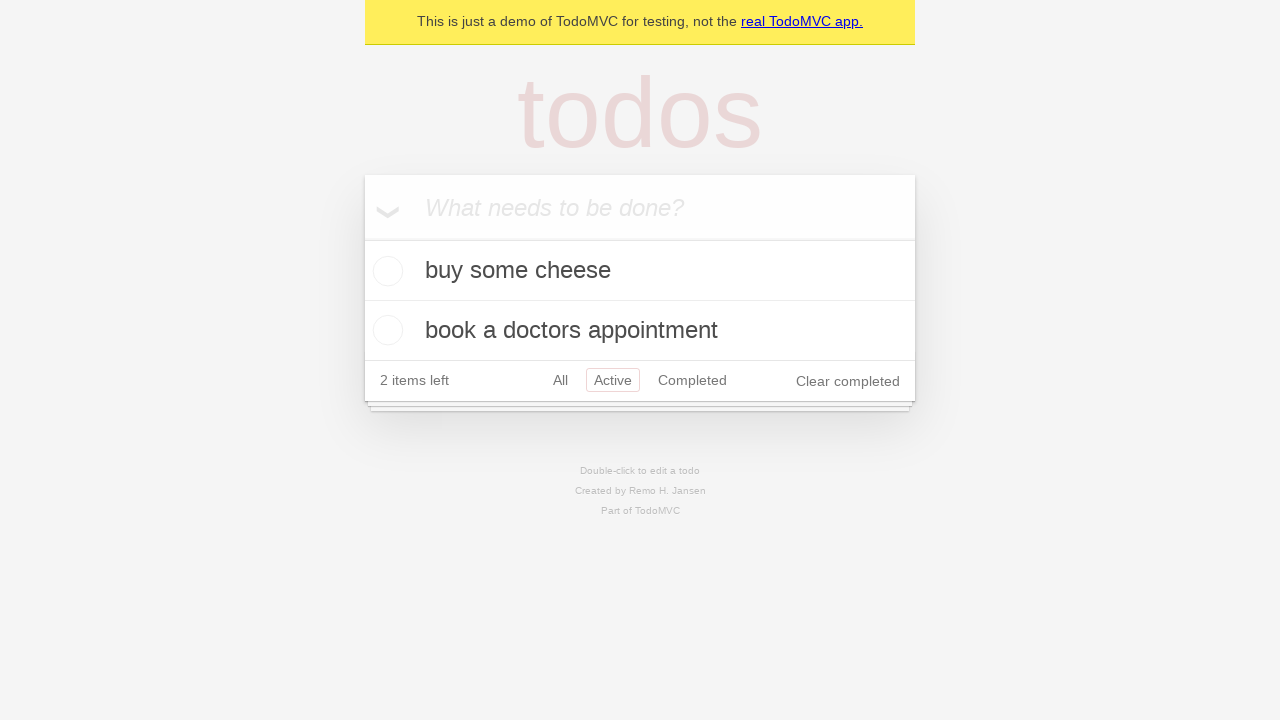